Tests that new items are appended to the bottom of the todo list by creating 3 items and verifying the count

Starting URL: https://demo.playwright.dev/todomvc

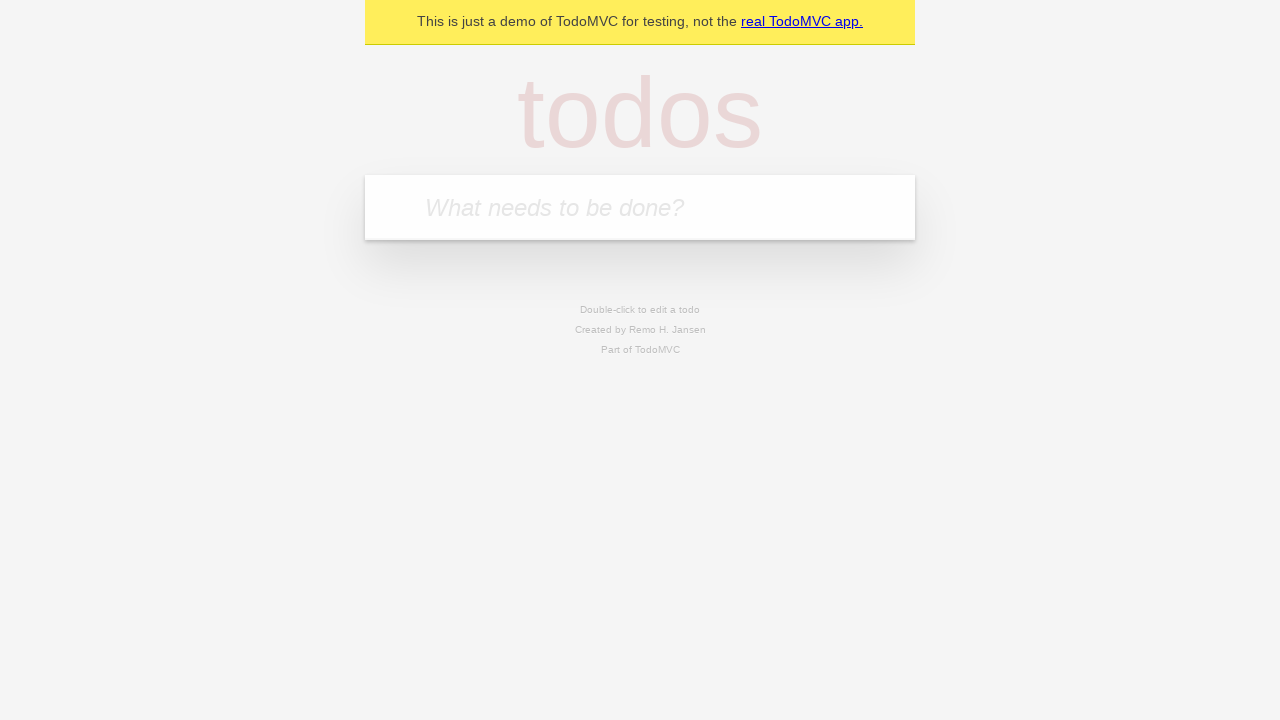

Filled todo input with 'buy some cheese' on internal:attr=[placeholder="What needs to be done?"i]
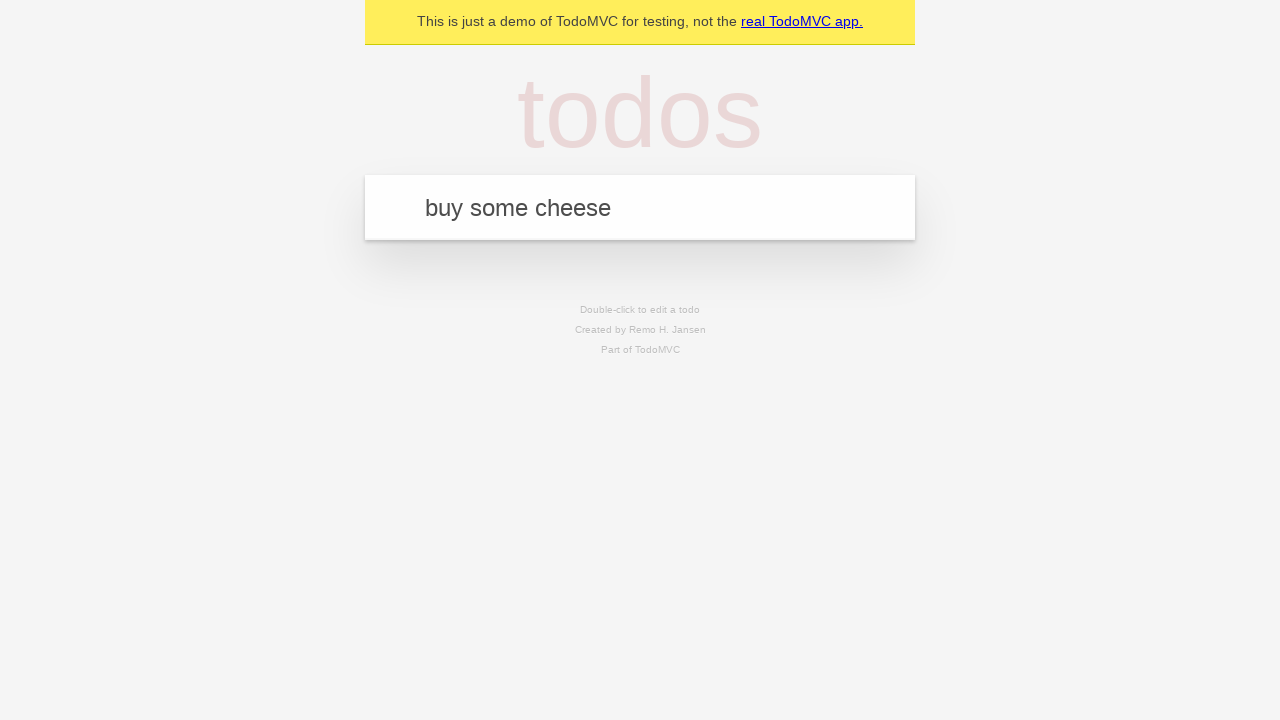

Pressed Enter to create first todo item on internal:attr=[placeholder="What needs to be done?"i]
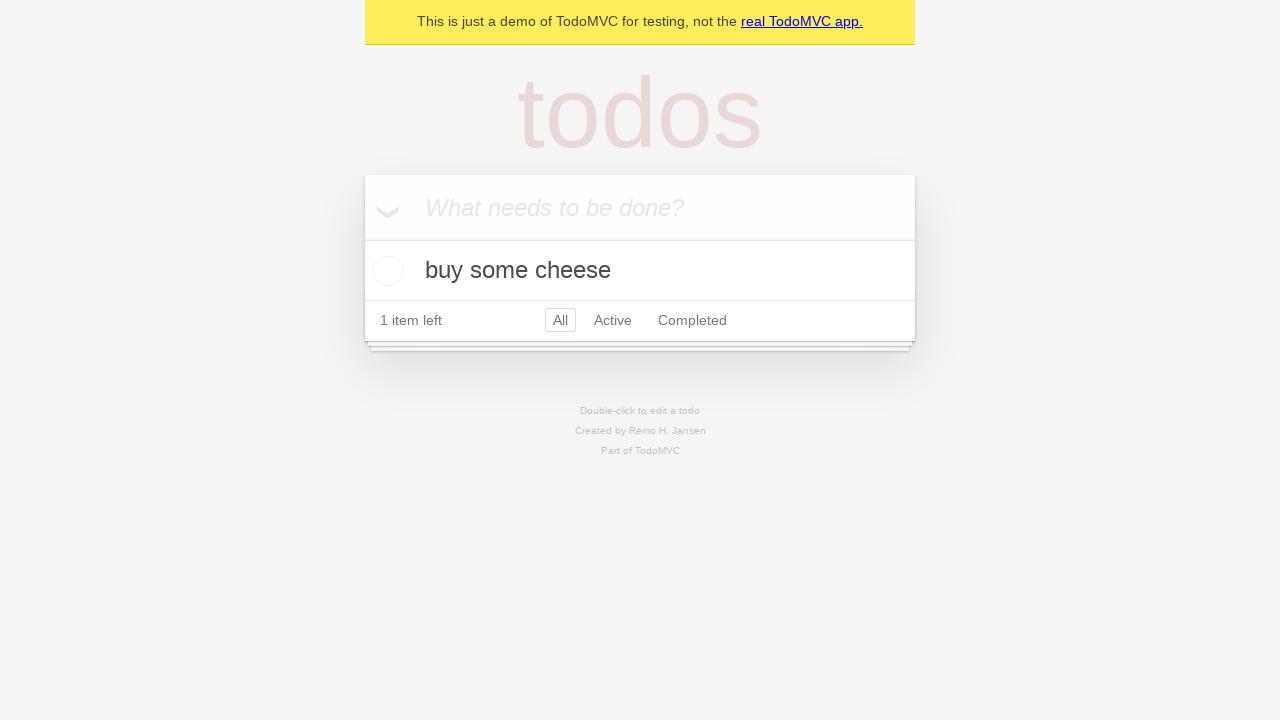

Filled todo input with 'feed the cat' on internal:attr=[placeholder="What needs to be done?"i]
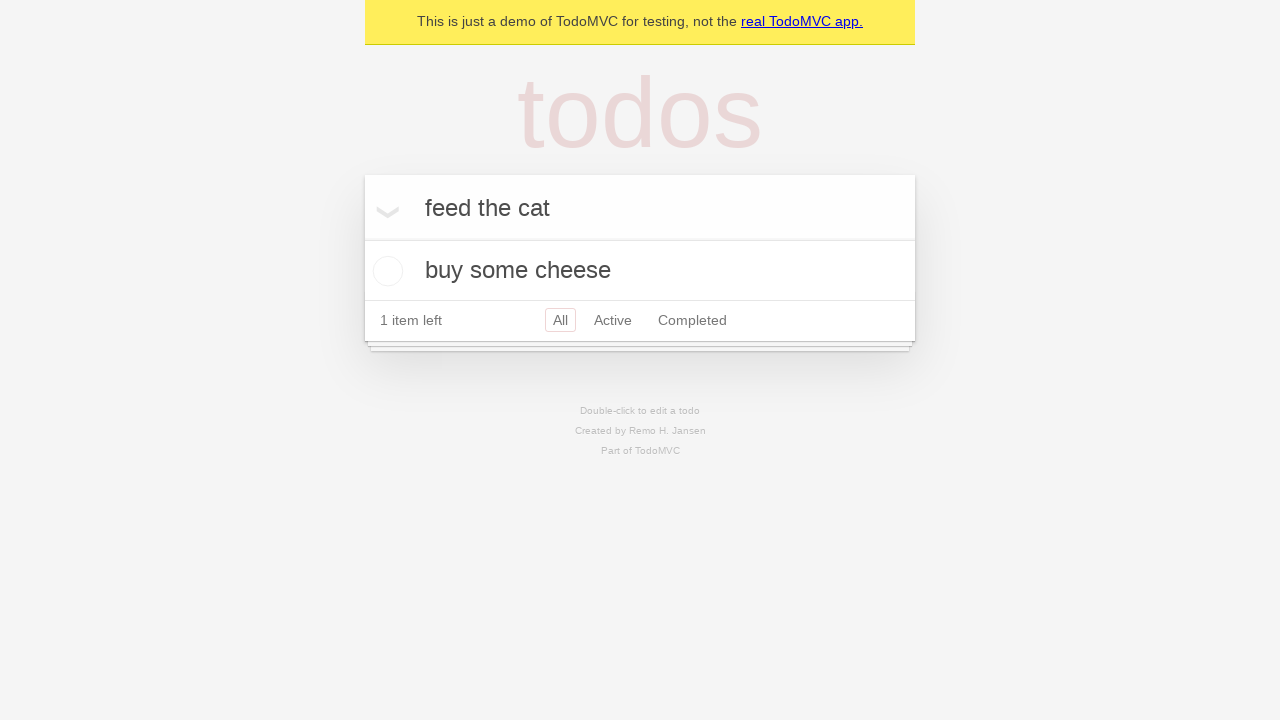

Pressed Enter to create second todo item on internal:attr=[placeholder="What needs to be done?"i]
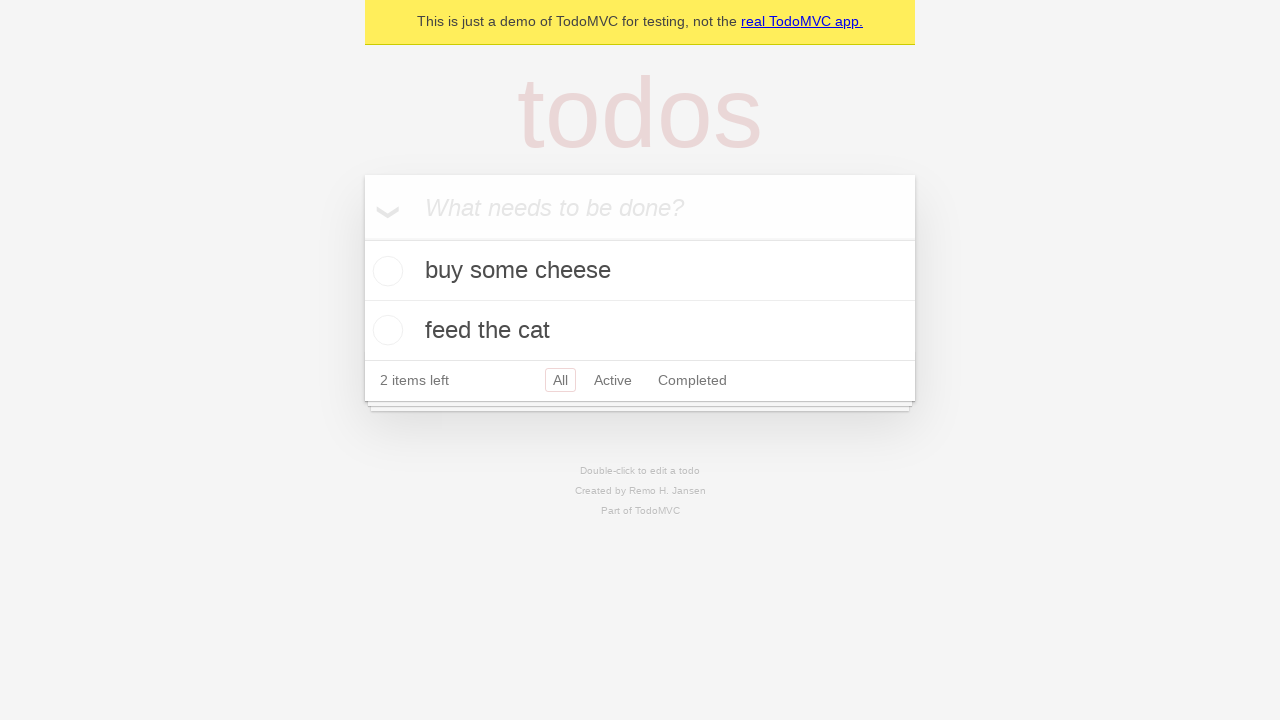

Filled todo input with 'book a doctors appointment' on internal:attr=[placeholder="What needs to be done?"i]
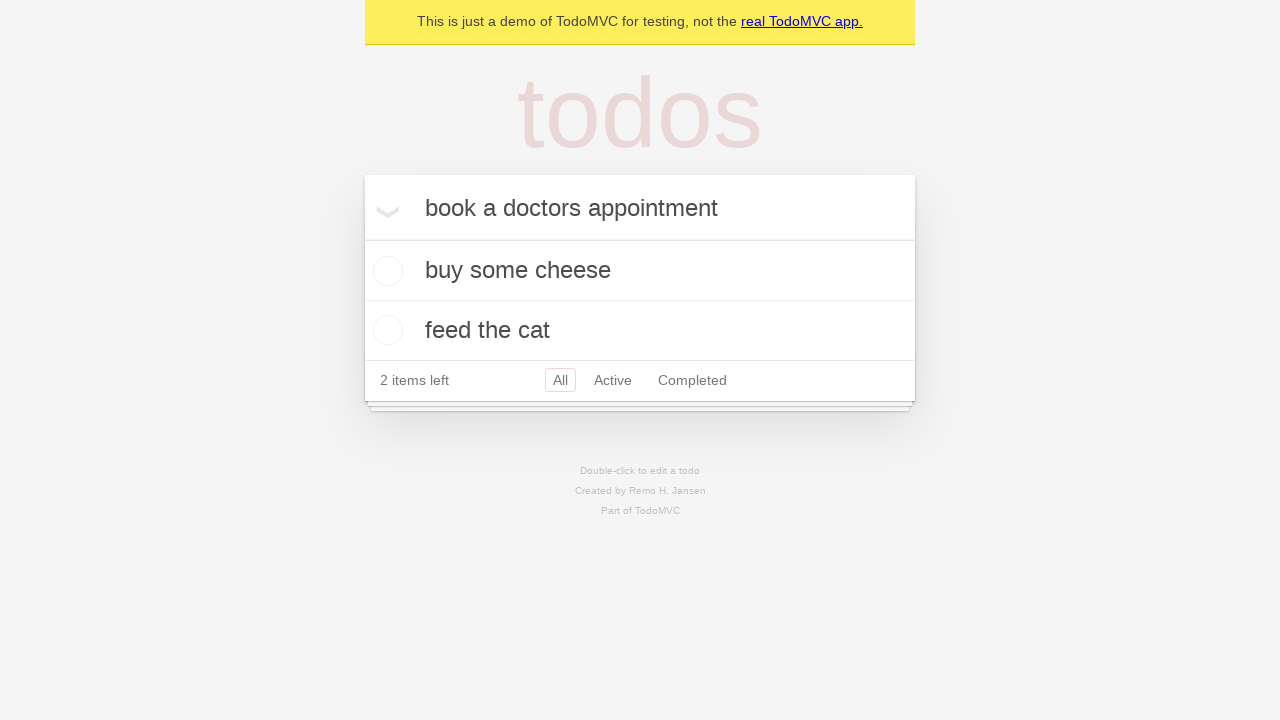

Pressed Enter to create third todo item on internal:attr=[placeholder="What needs to be done?"i]
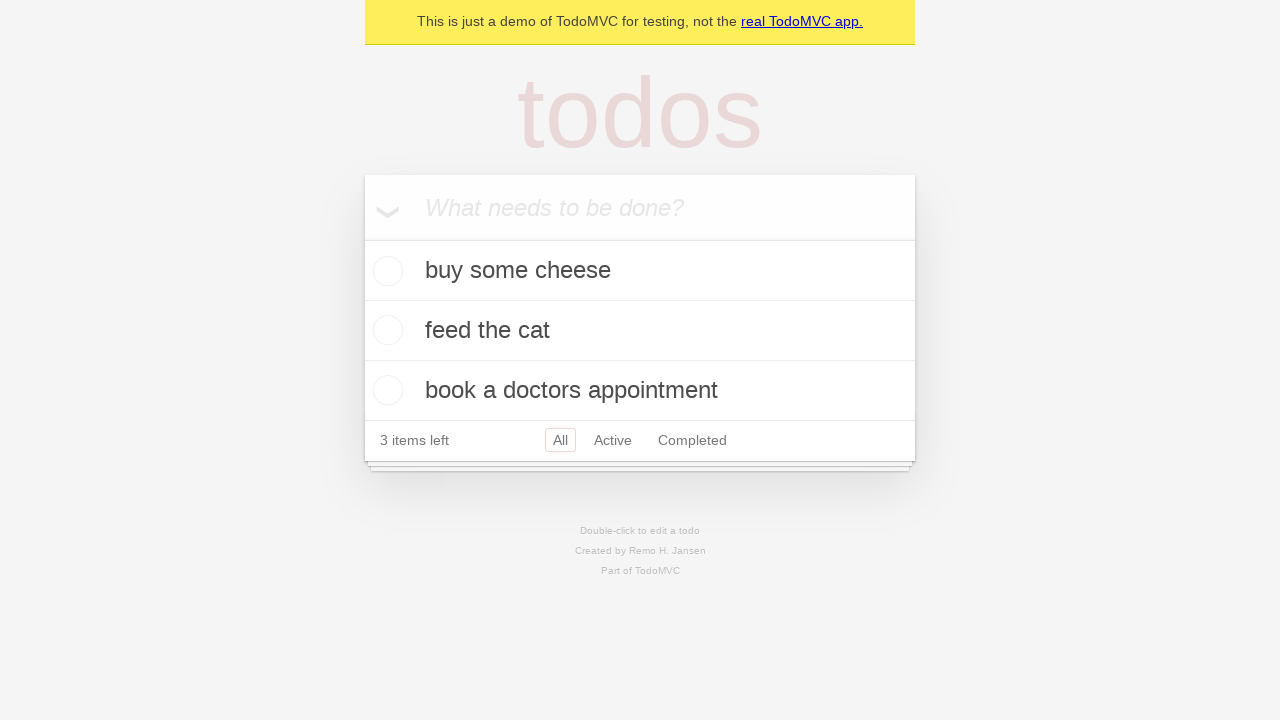

Verified that '3 items left' counter is displayed
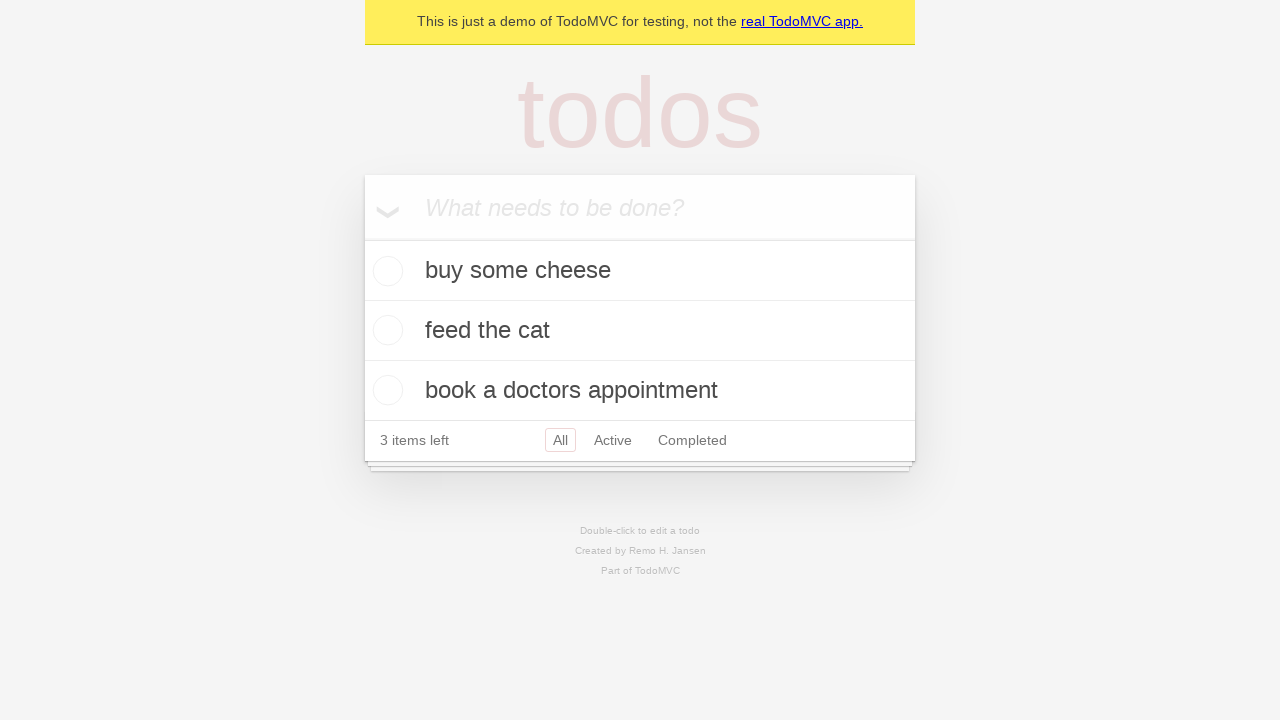

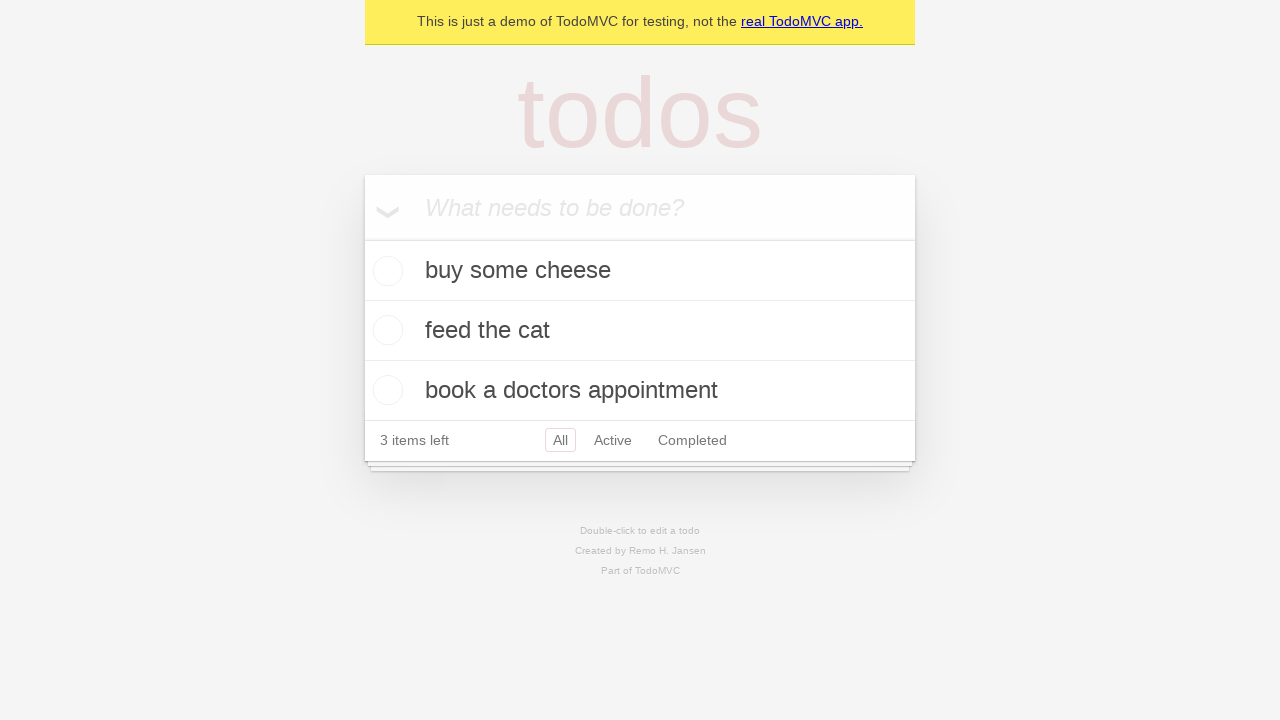